Tests the number input page by entering a number, submitting, and verifying error or success messages

Starting URL: https://kristinek.github.io/site/tasks/enter_a_number

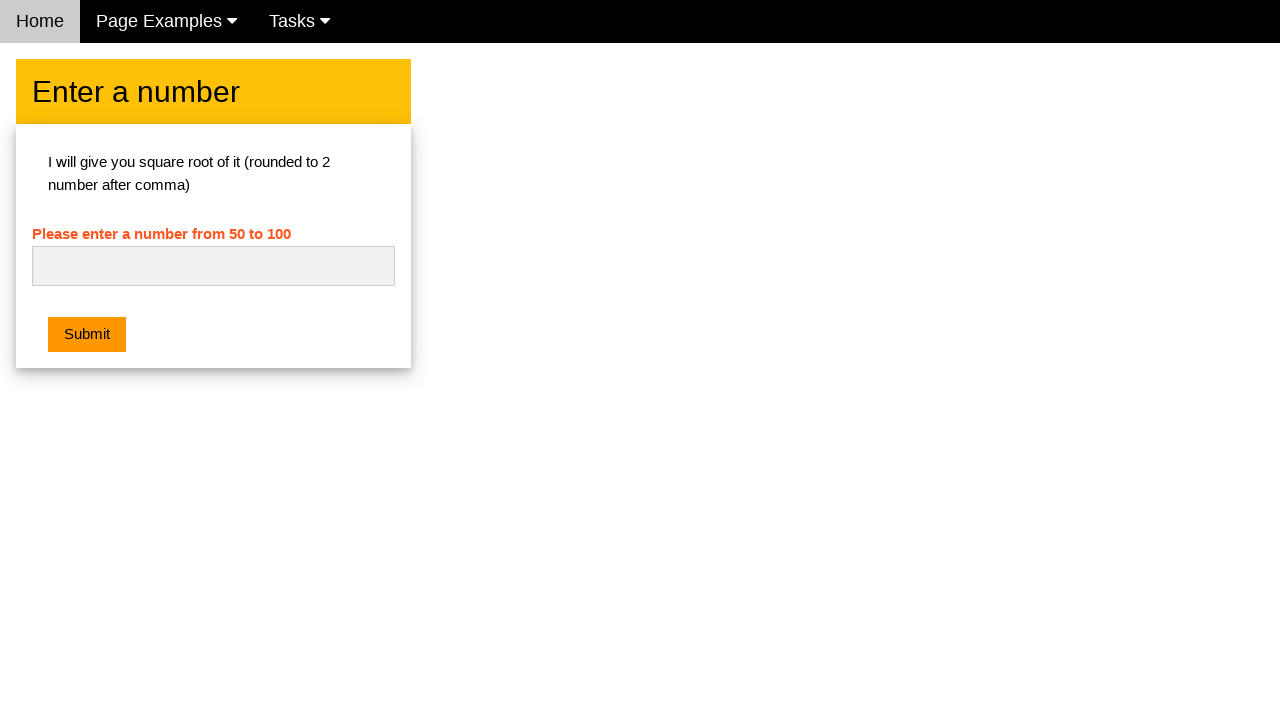

Filled number input field with '42' on #numb
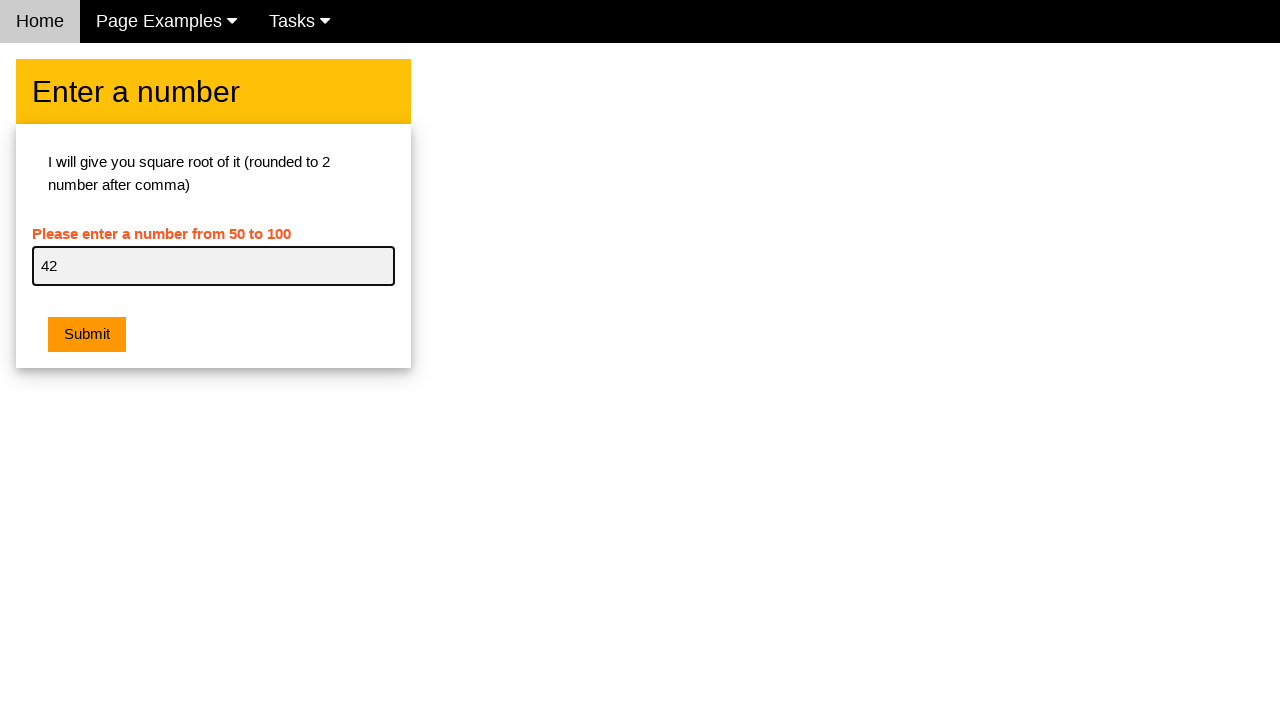

Clicked Submit button at (87, 335) on xpath=//button[text()='Submit']
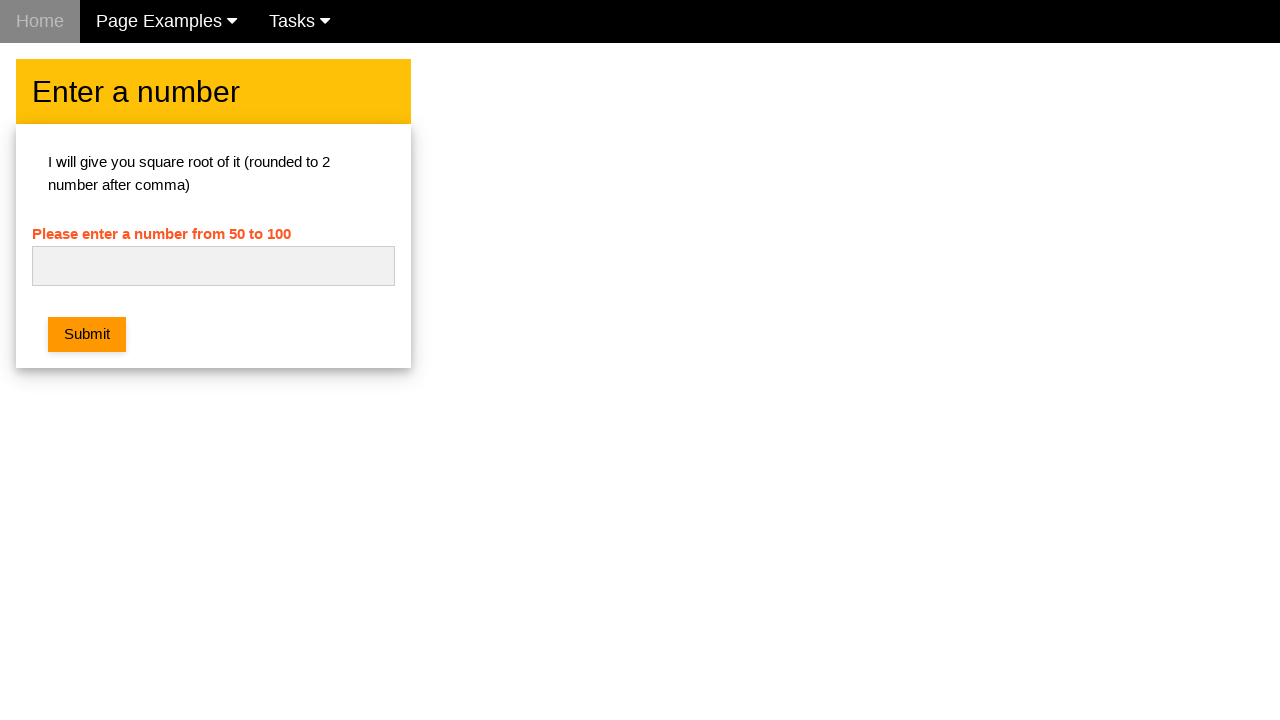

Set up dialog handler to accept alerts
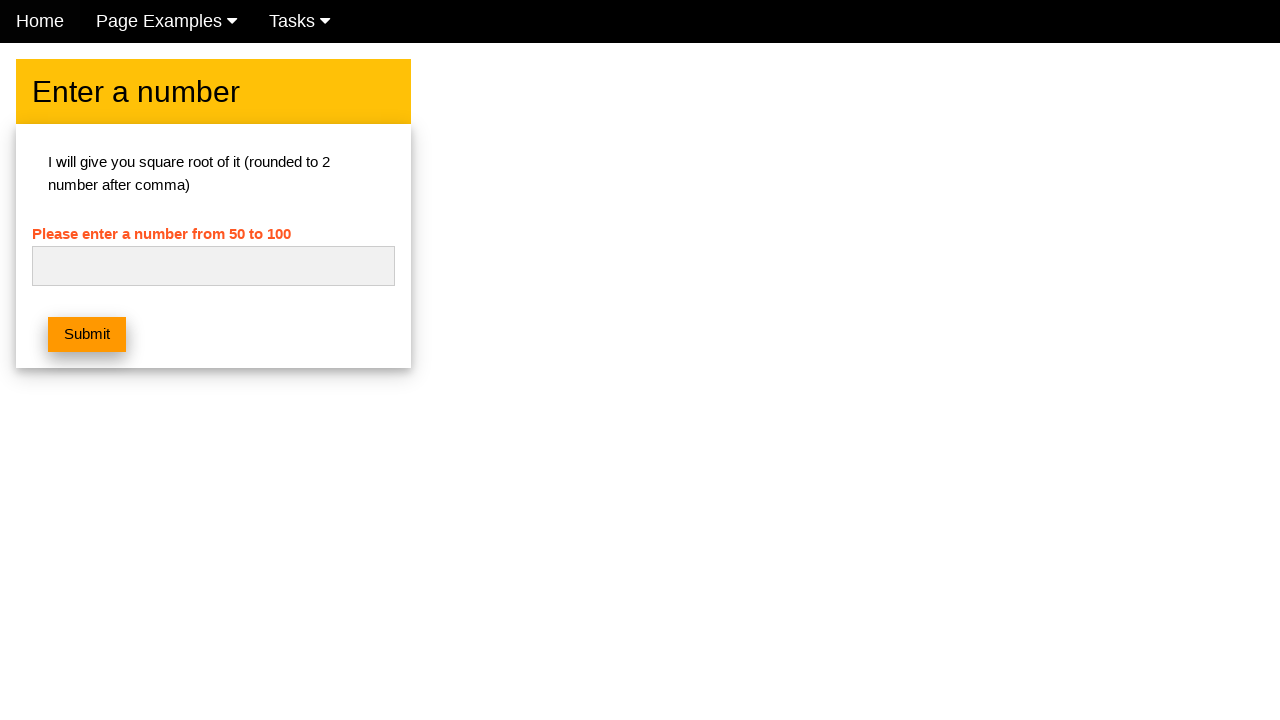

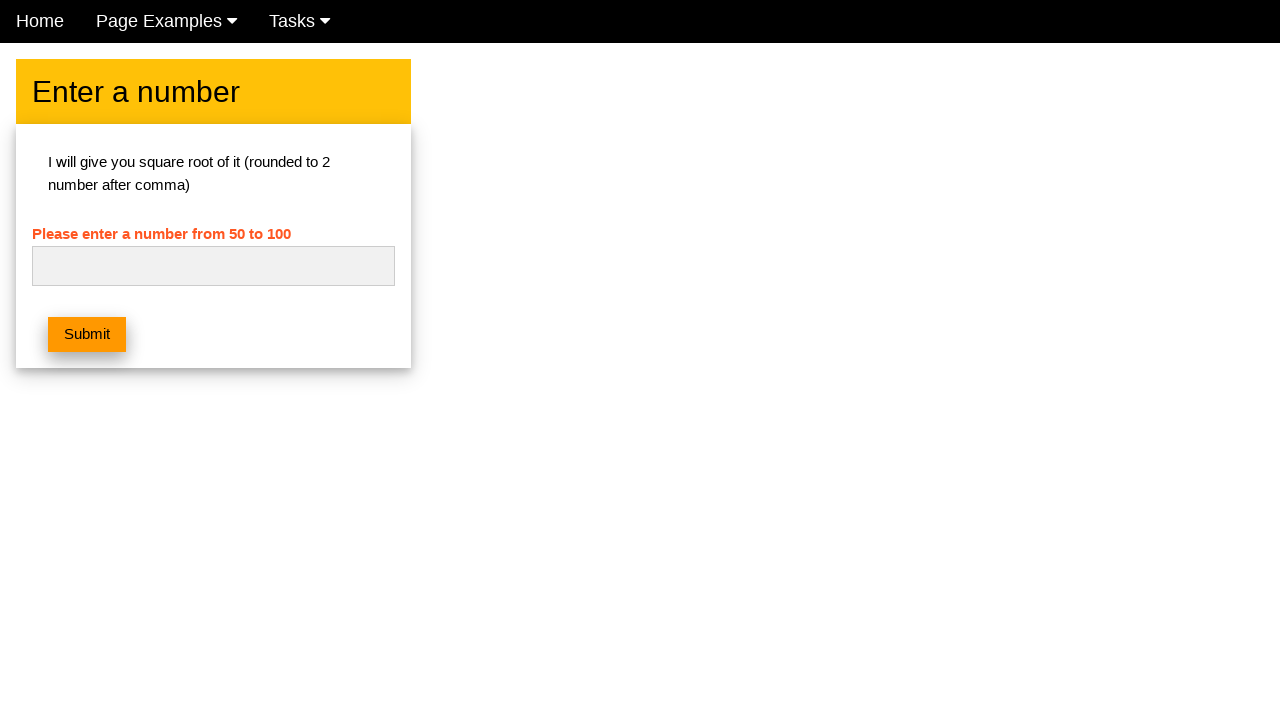